Tests focus functionality by focusing on an input element on a webshop page

Starting URL: https://danube-webshop.herokuapp.com/

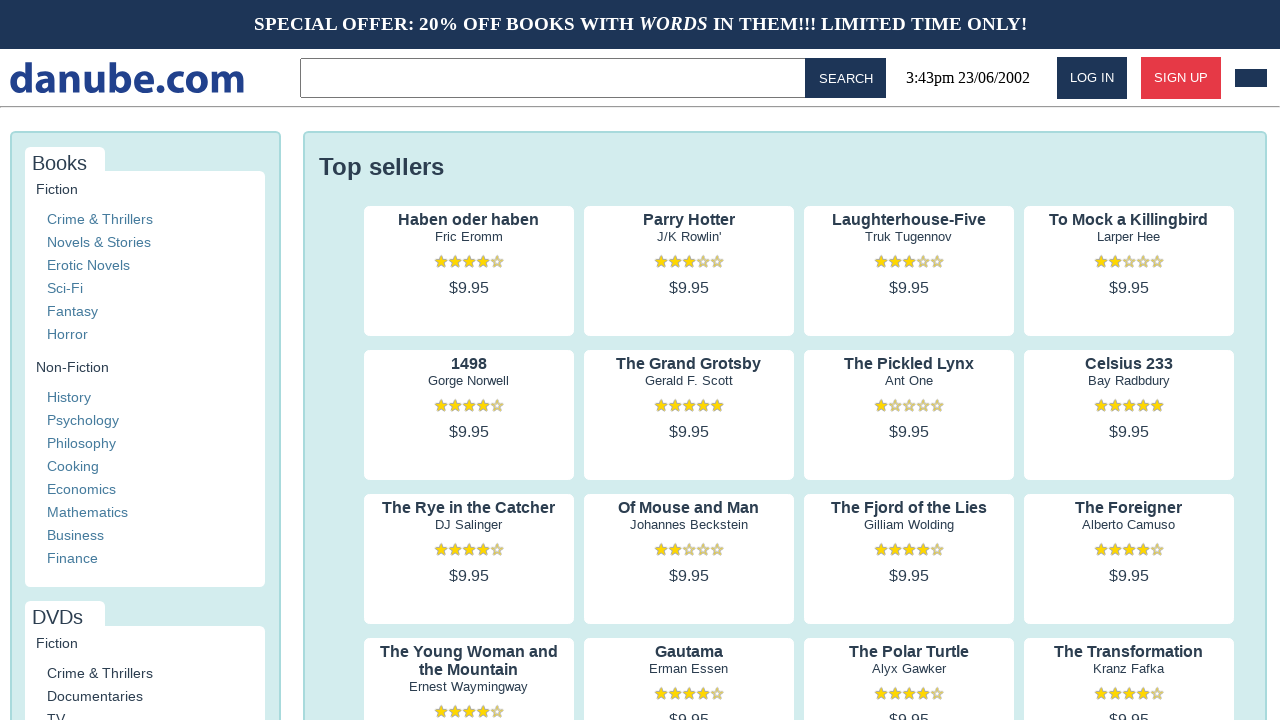

Focused on input element on input
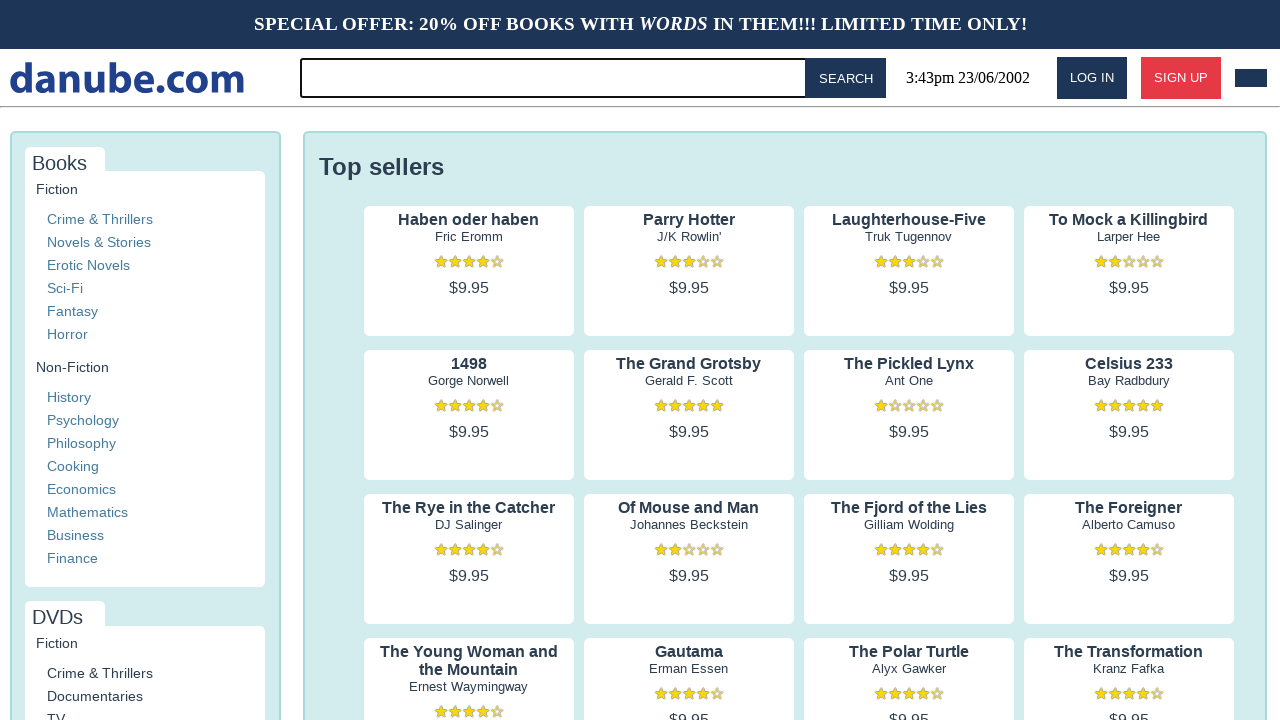

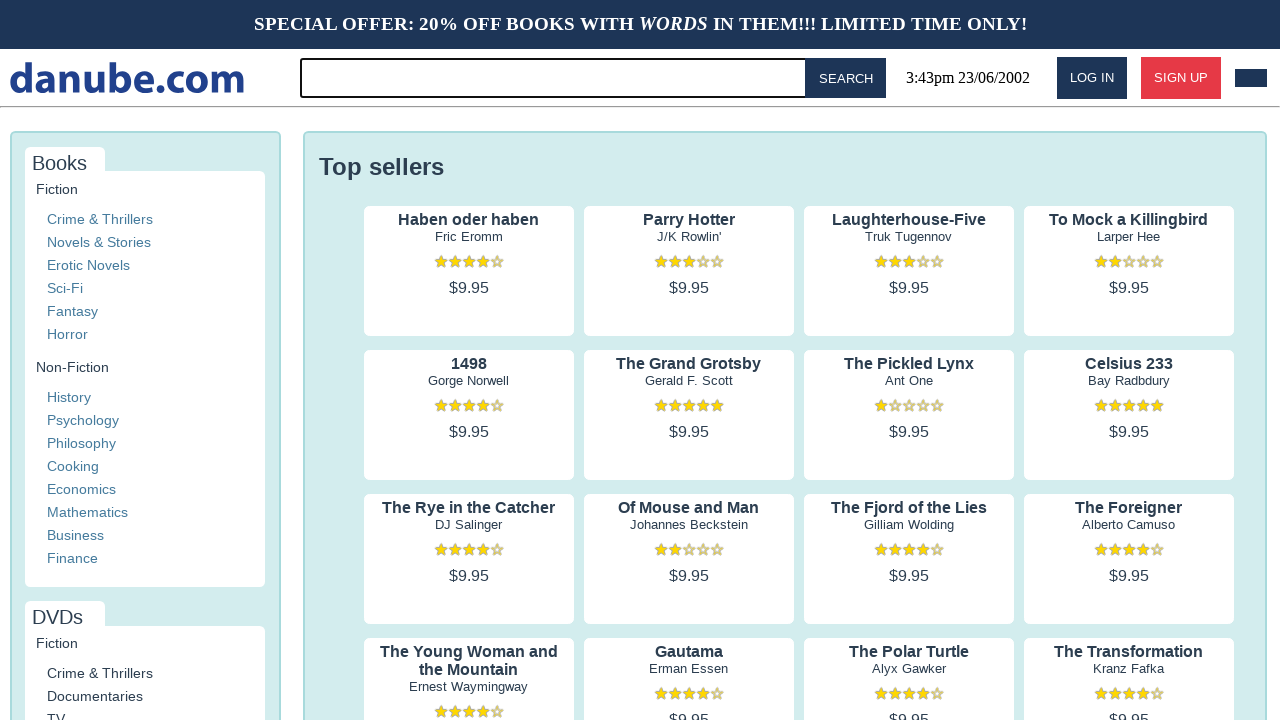